Tests JavaScript prompt dialog by clicking a button that triggers a prompt, entering a name, accepting it, and verifying the name appears in the result message

Starting URL: https://the-internet.herokuapp.com/javascript_alerts

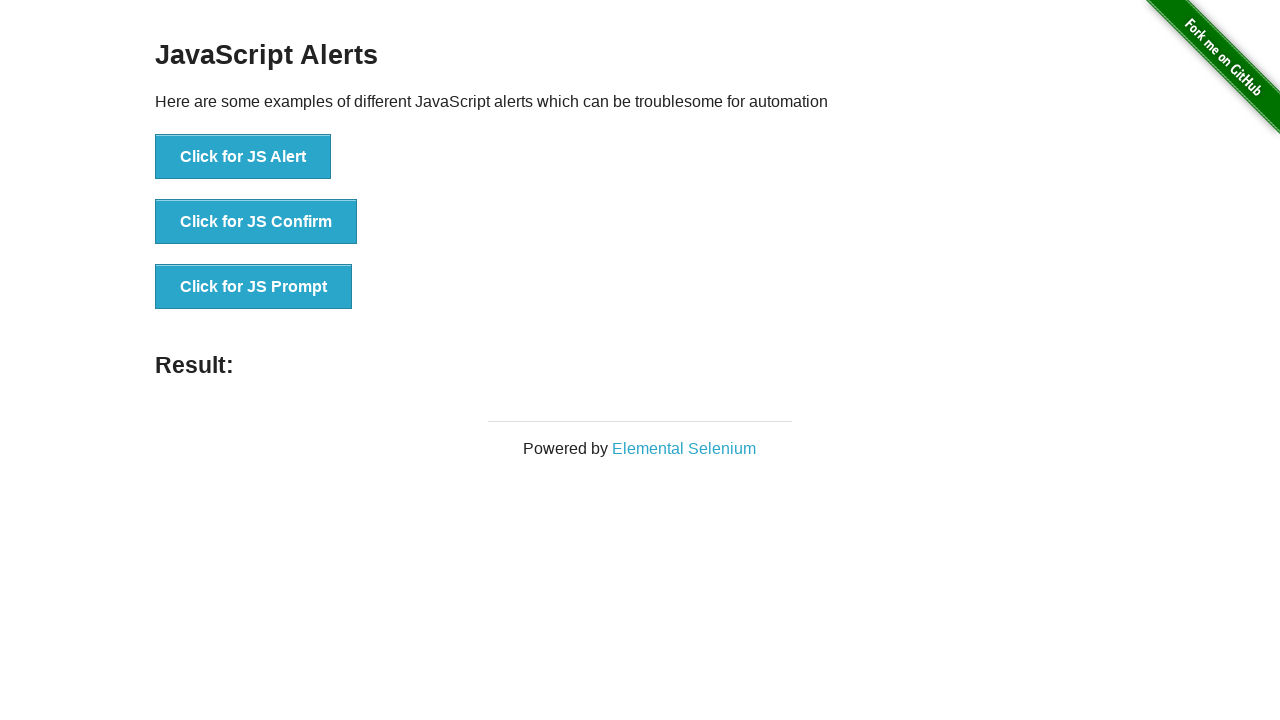

Set up dialog handler to accept prompt with 'Marcus'
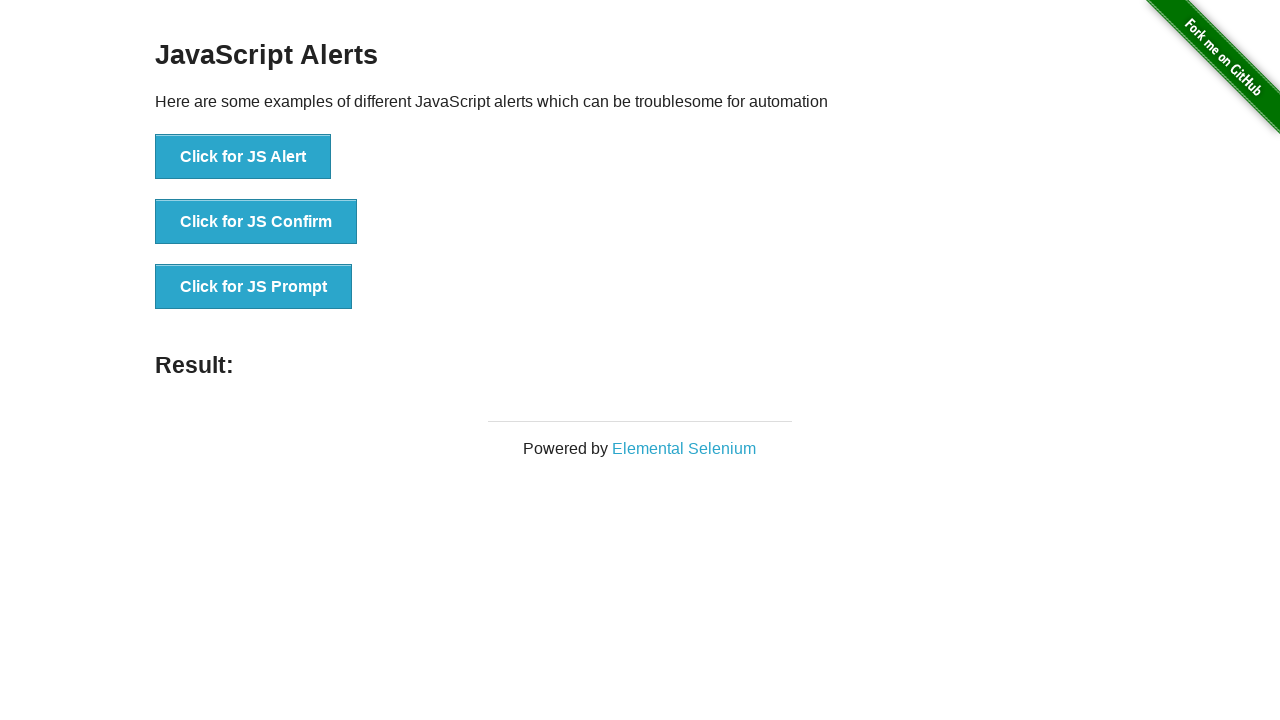

Clicked button to trigger JavaScript prompt dialog at (254, 287) on xpath=//*[text()='Click for JS Prompt']
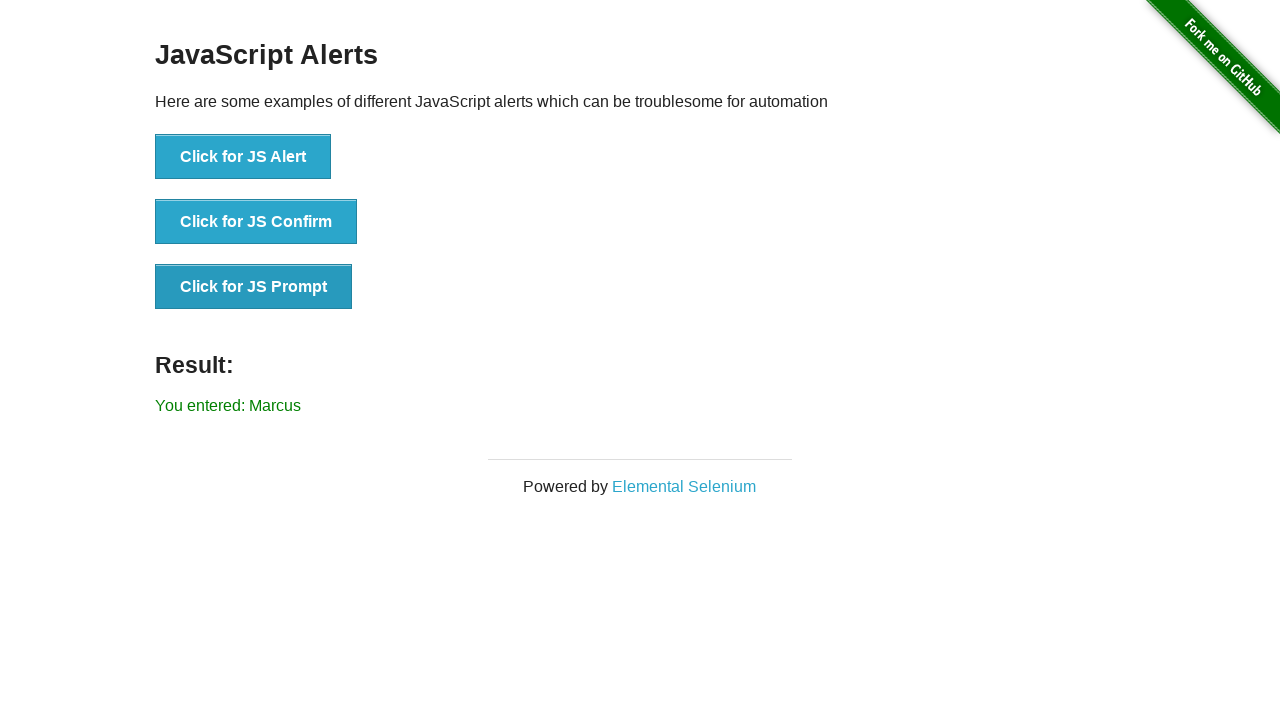

Waited for result message to appear
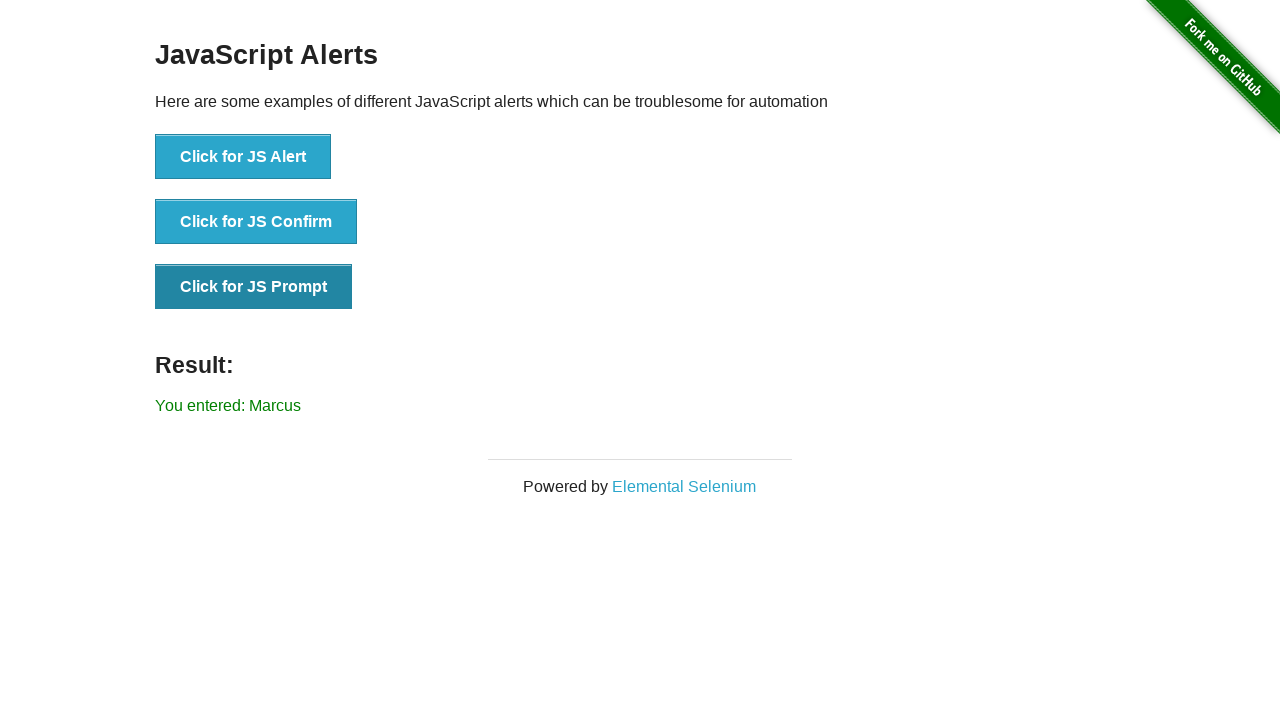

Retrieved result message text content
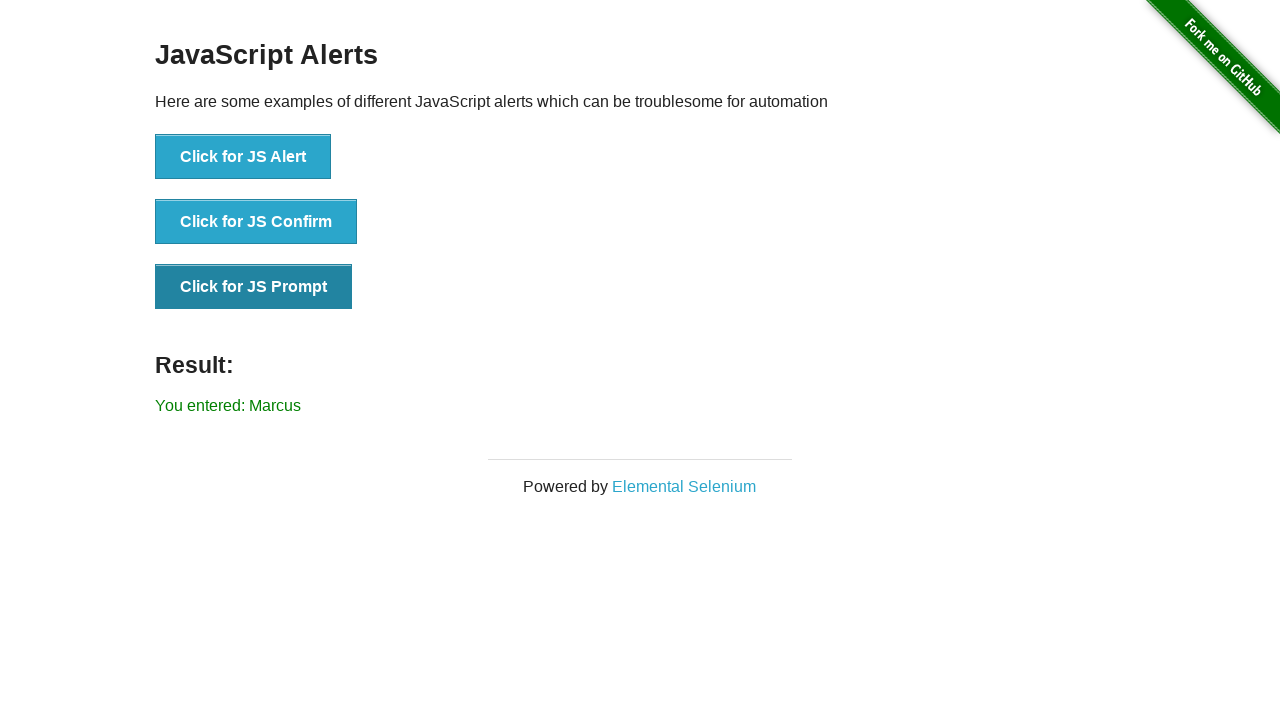

Verified that 'Marcus' appears in the result message
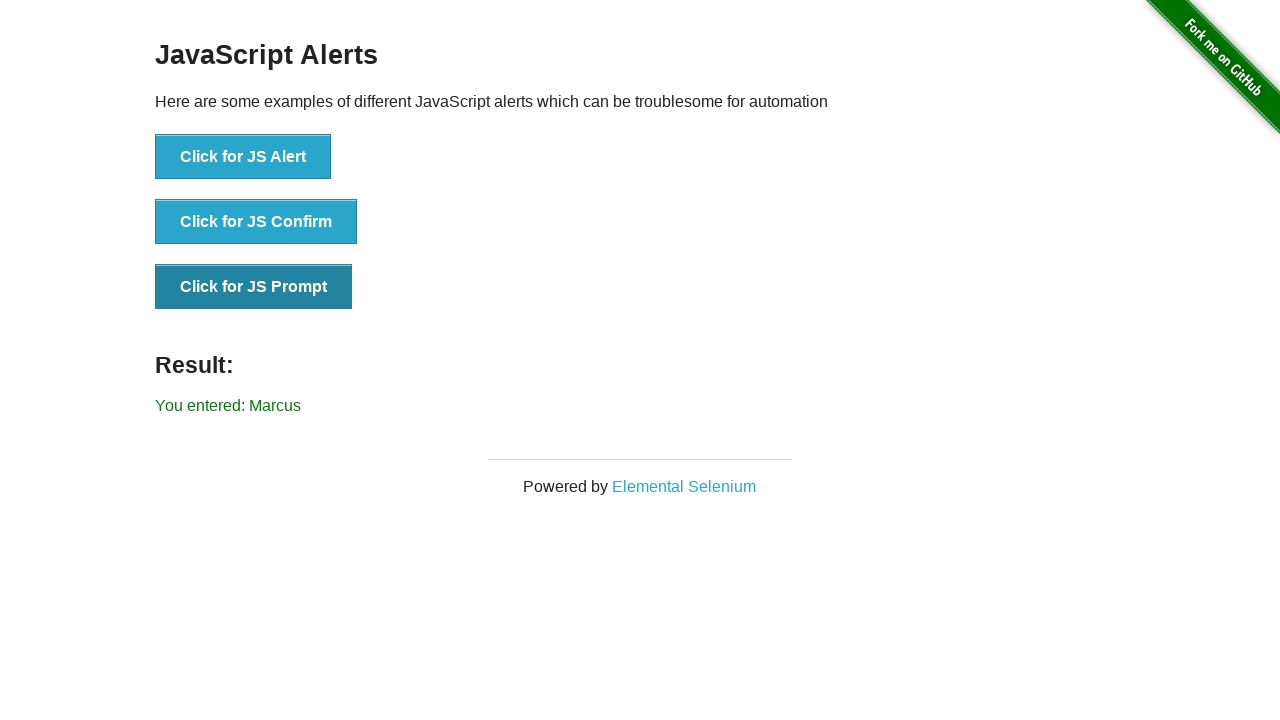

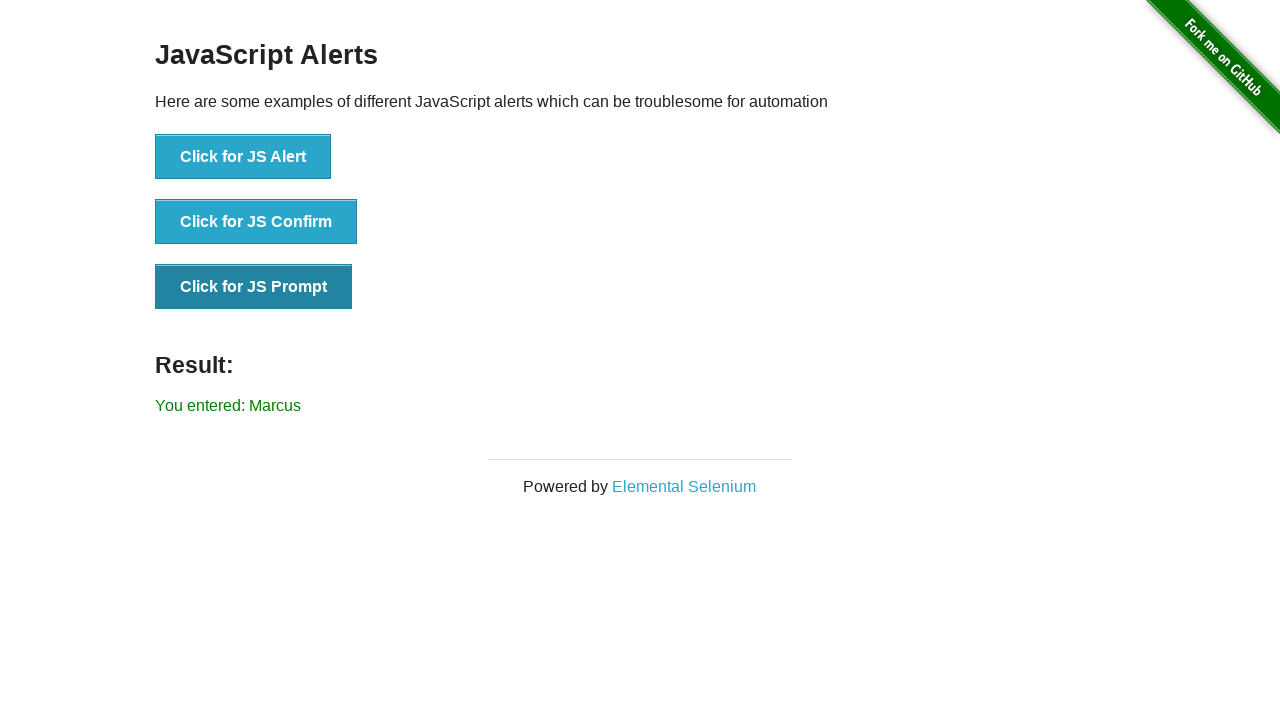